Verifies that the previous page button («) is disabled on the first page of the 'Overall Rating' section by navigating to the section and checking the button's disabled state.

Starting URL: https://buggy.justtestit.org/

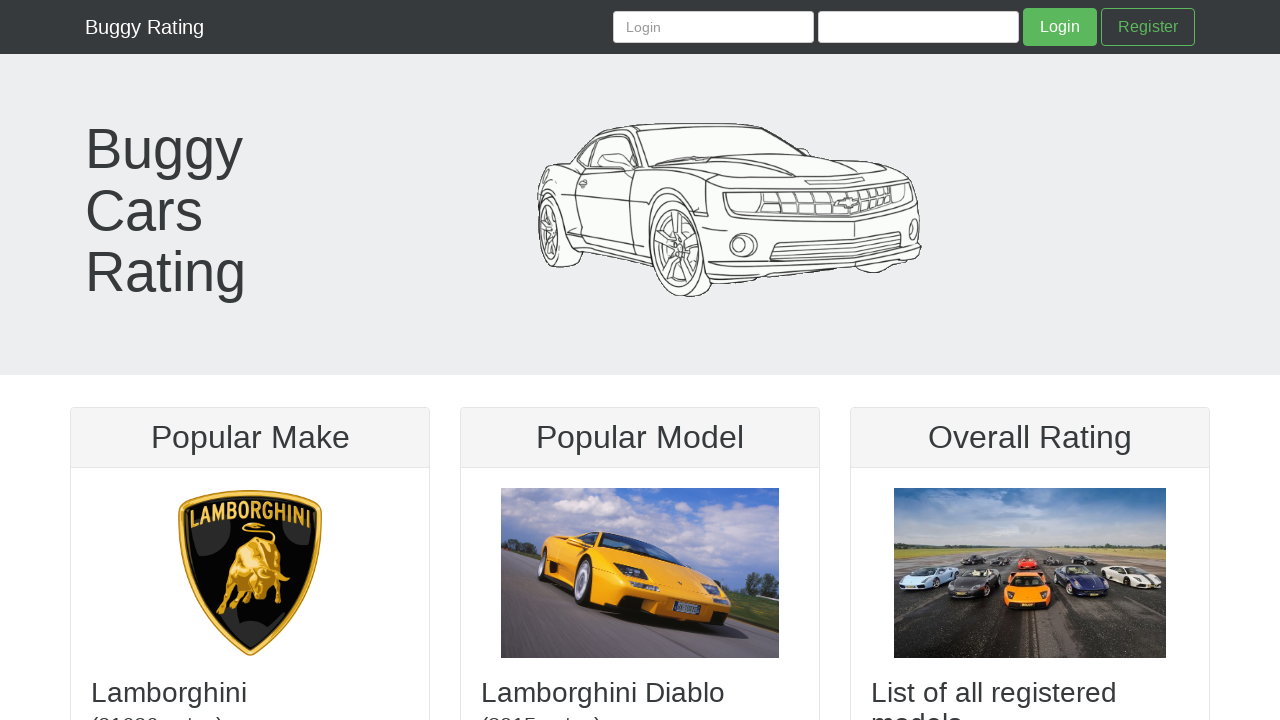

Set viewport size to 710x735
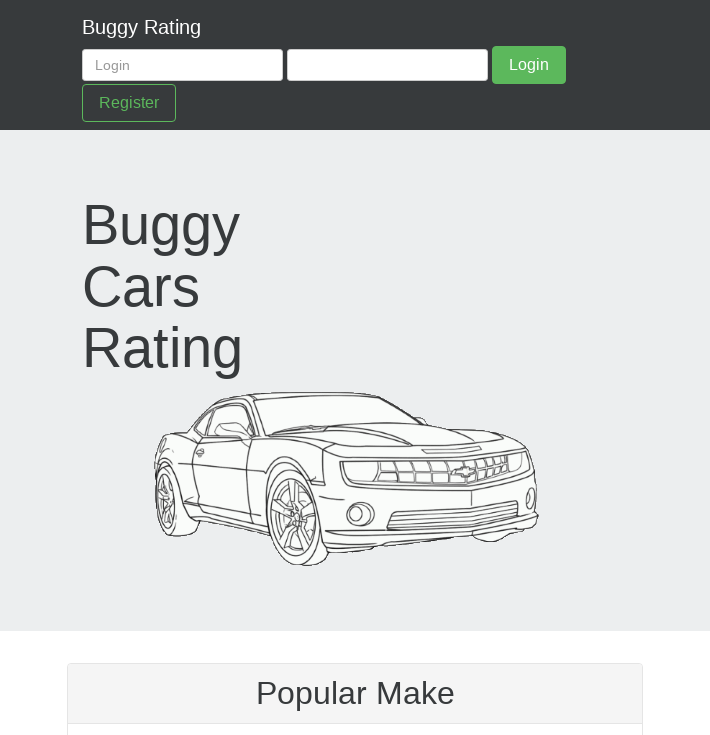

Clicked on the 'Overall Rating' section link at (355, 486) on a[href="/overall"] img.img-fluid.center-block
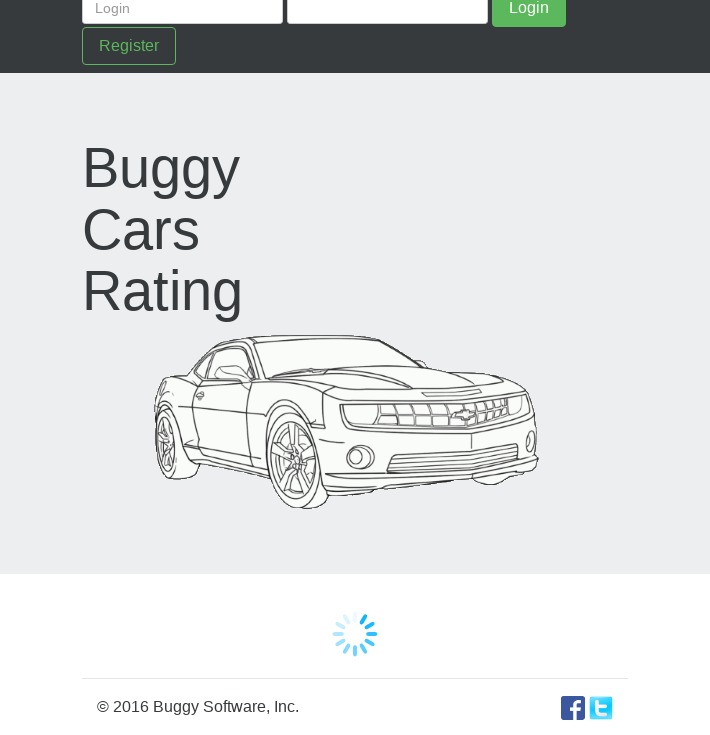

Navigated to Overall Rating page
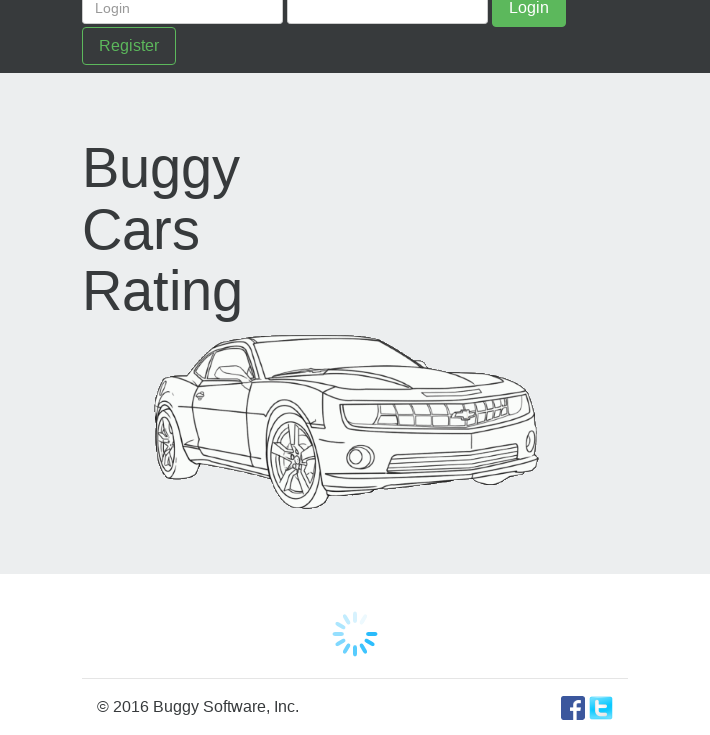

Located the previous page button («)
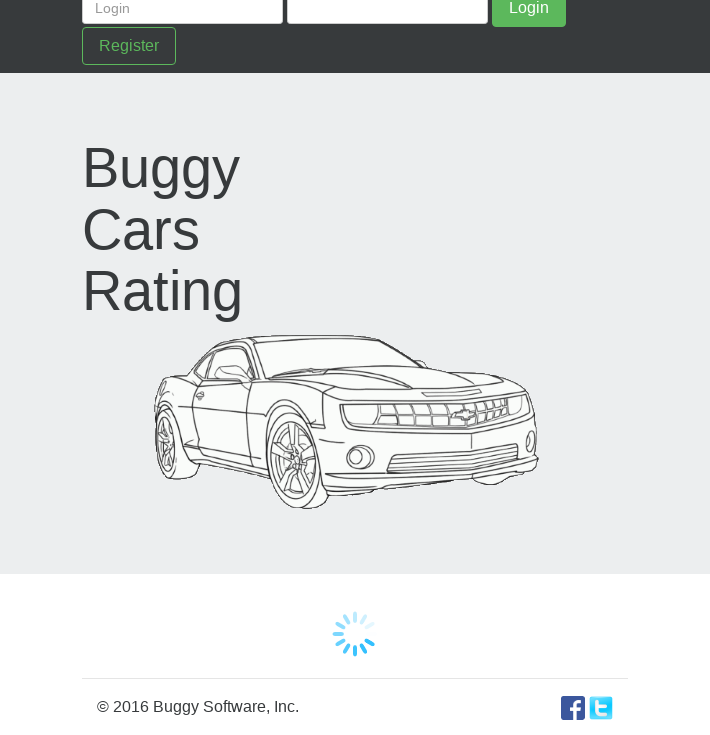

Previous page button became visible
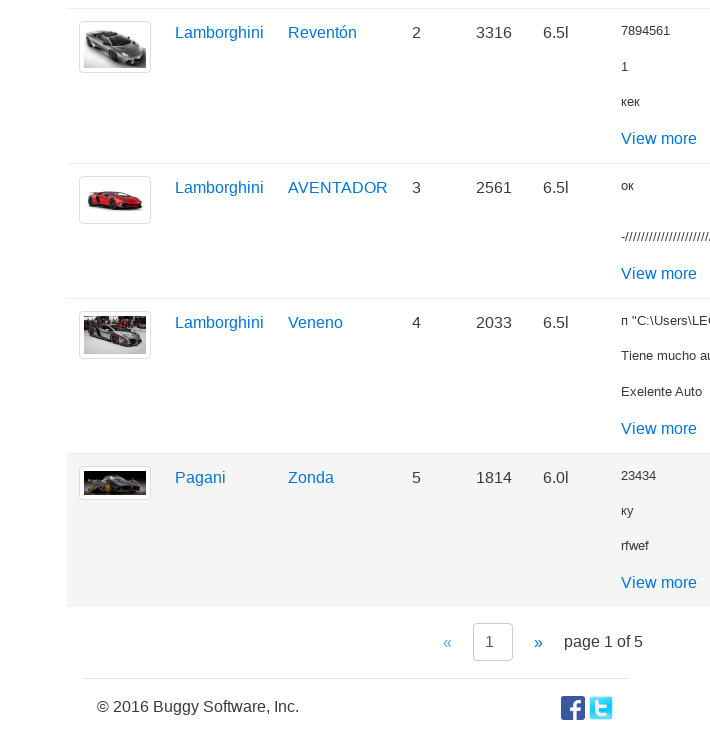

Retrieved class attribute from previous page button
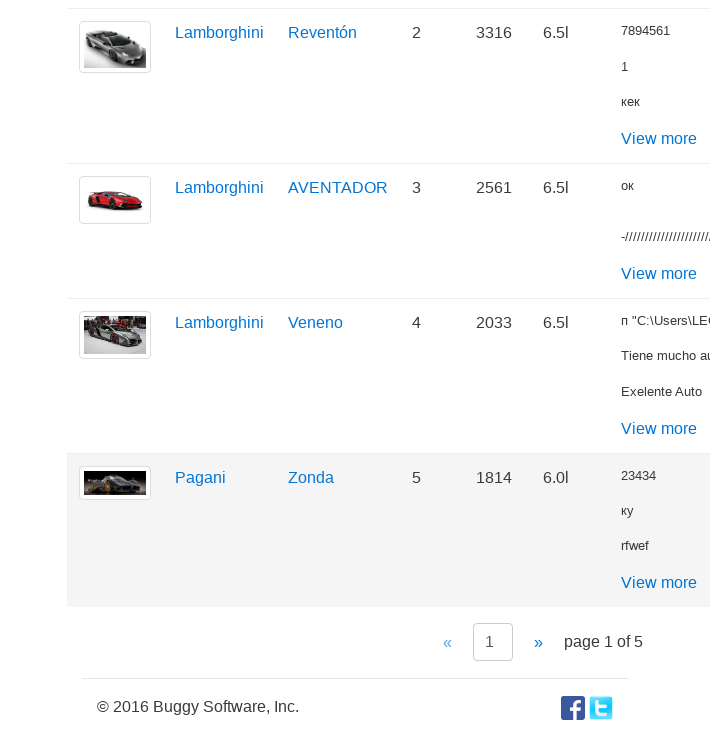

Verified that the previous page button («) is disabled on the first page
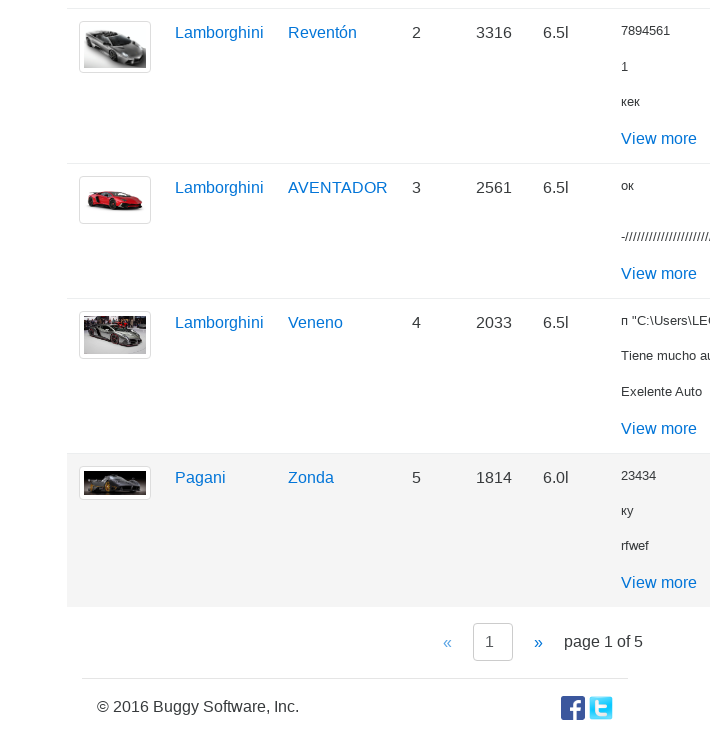

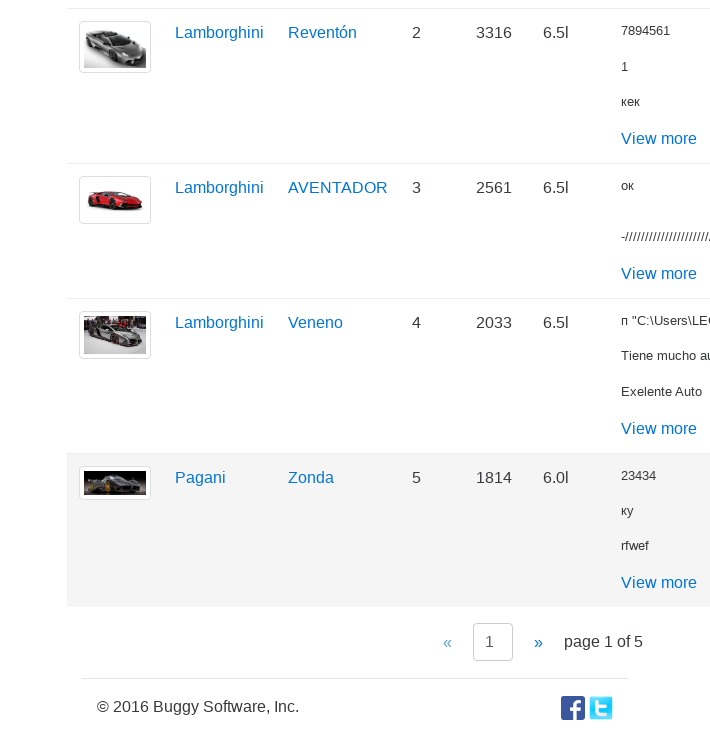